Navigates to a sortable data table page and iterates through table cells to verify table structure and content display

Starting URL: https://the-internet.herokuapp.com/

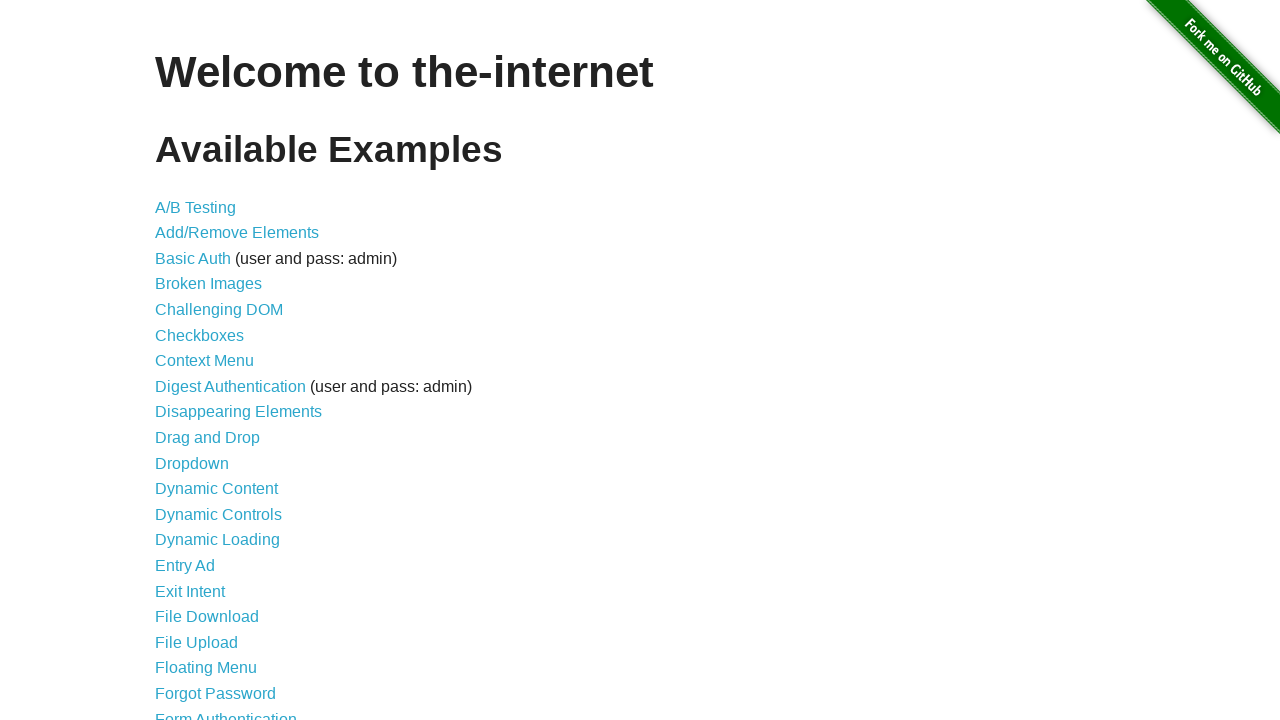

Clicked on Sortable Data Tables link at (230, 574) on text=Sortable Data Tables
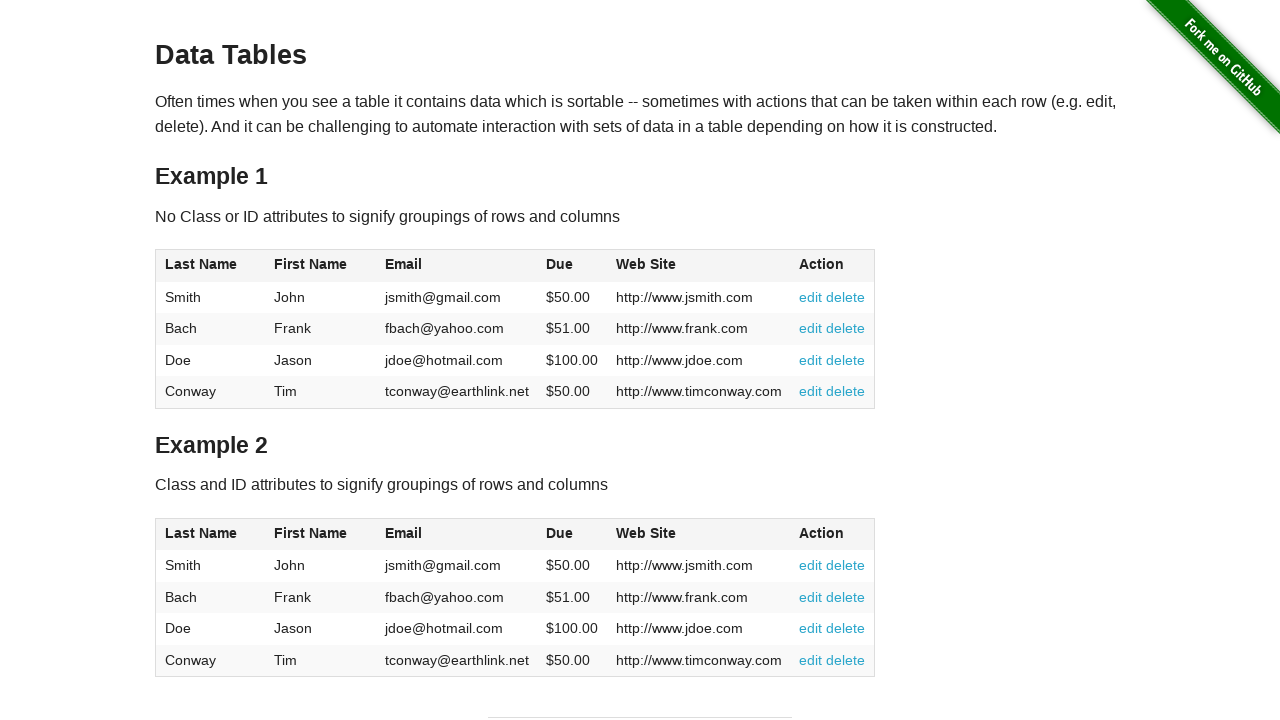

Table #table1 loaded
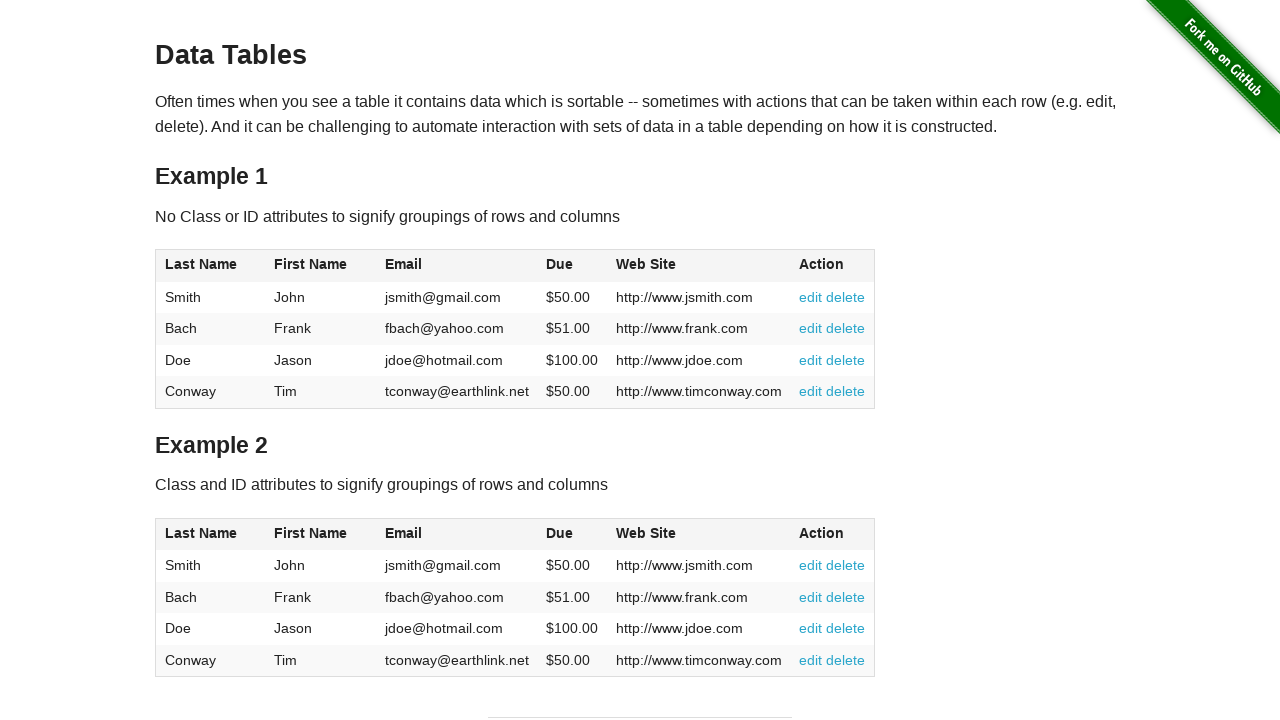

Retrieved all 4 rows from table body
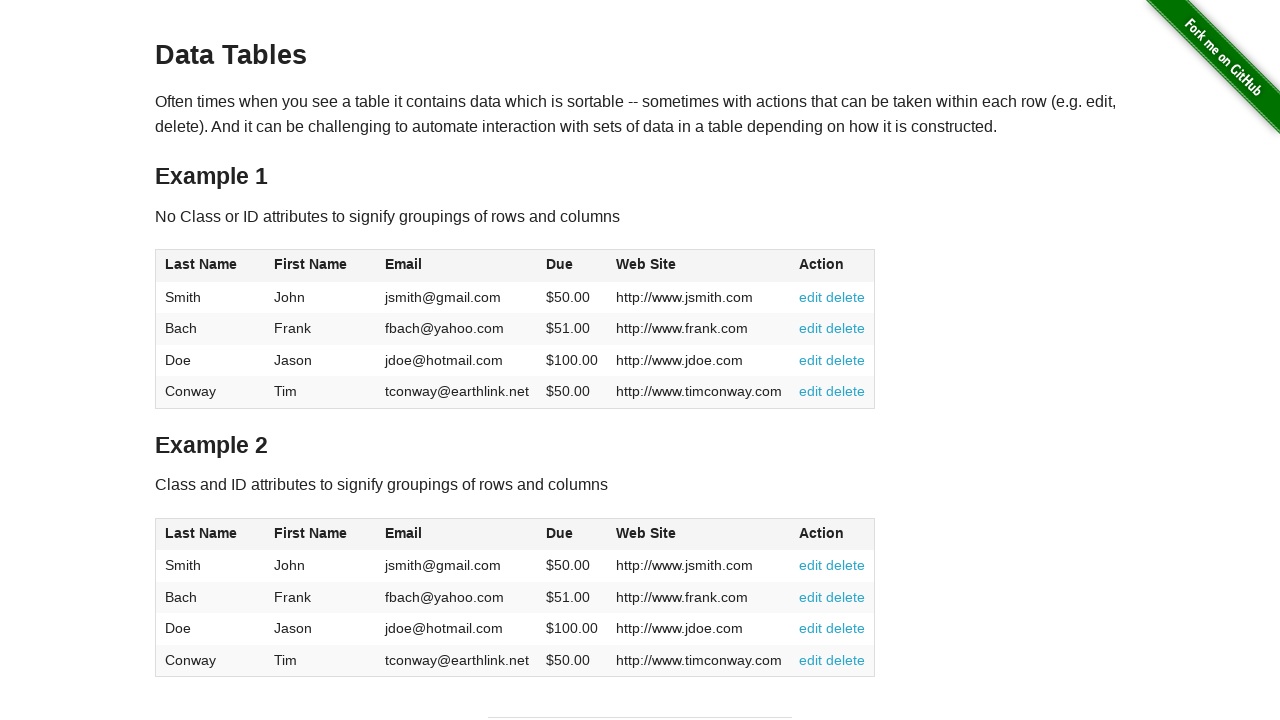

Retrieved all 6 column headers from table
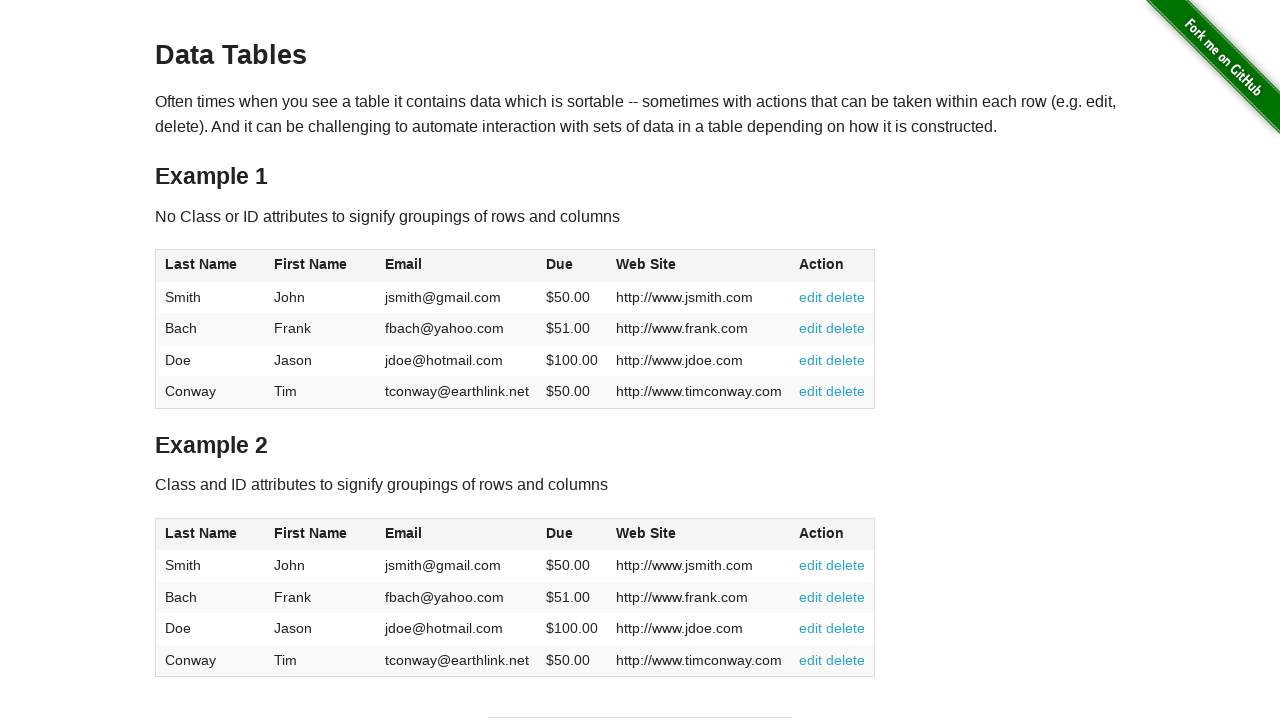

Completed Method 1: Iterated through all table cells by row and column indices
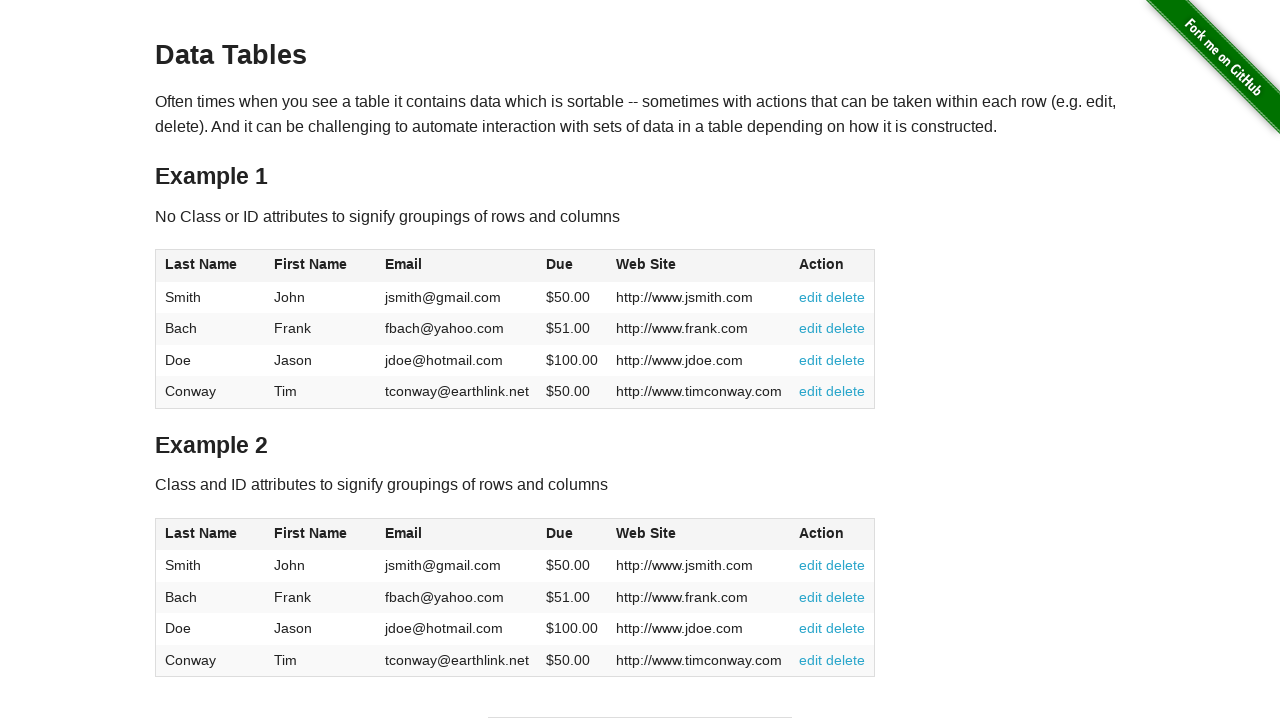

Retrieved all 24 cells directly from table
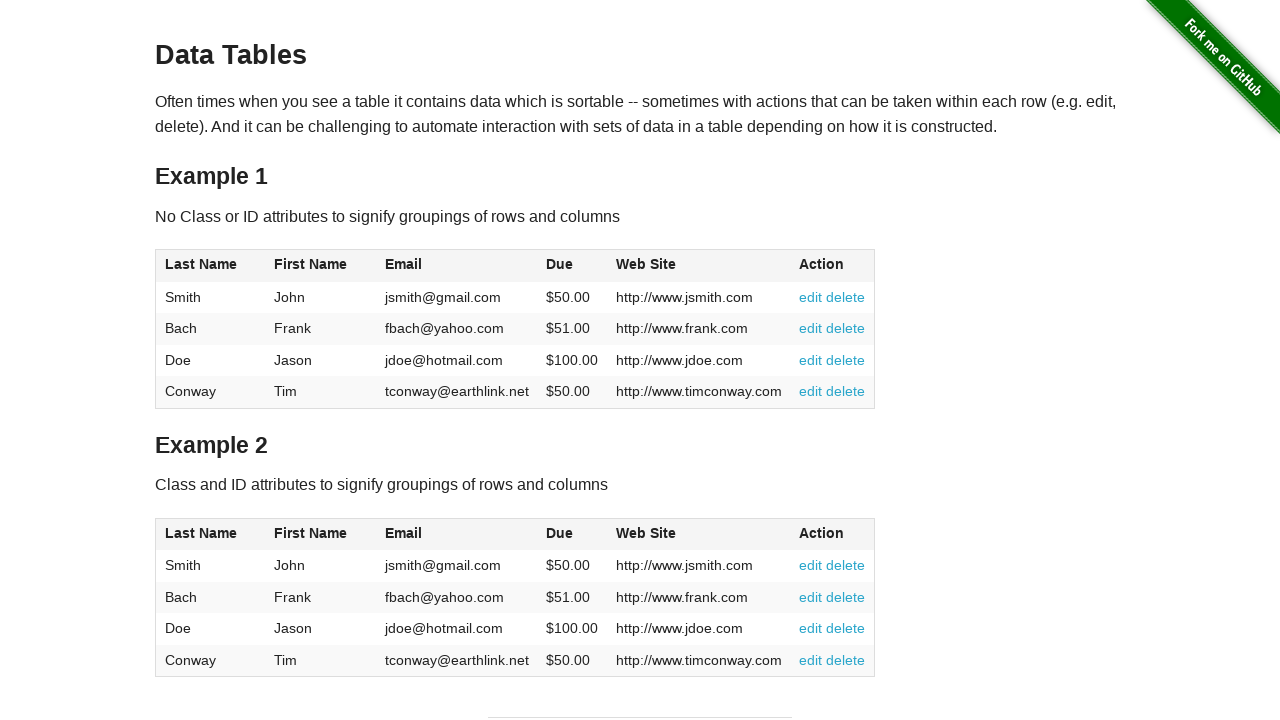

Completed Method 2: Iterated through all table cells directly
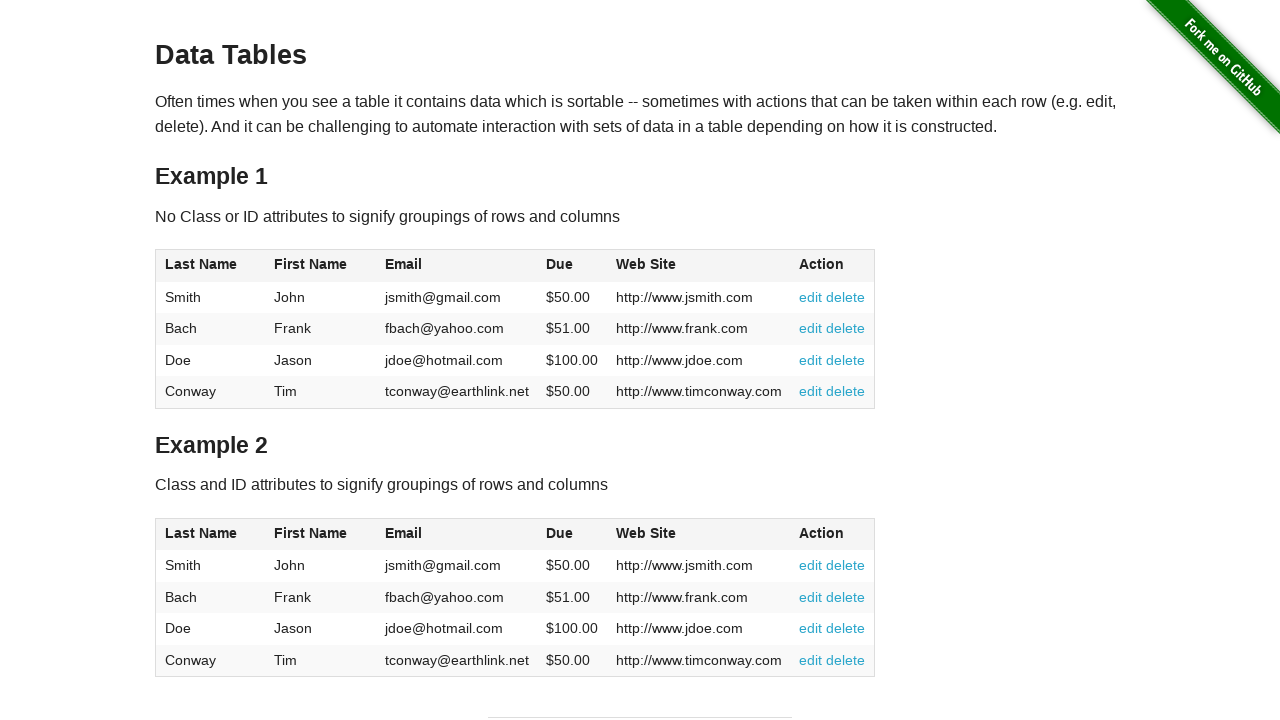

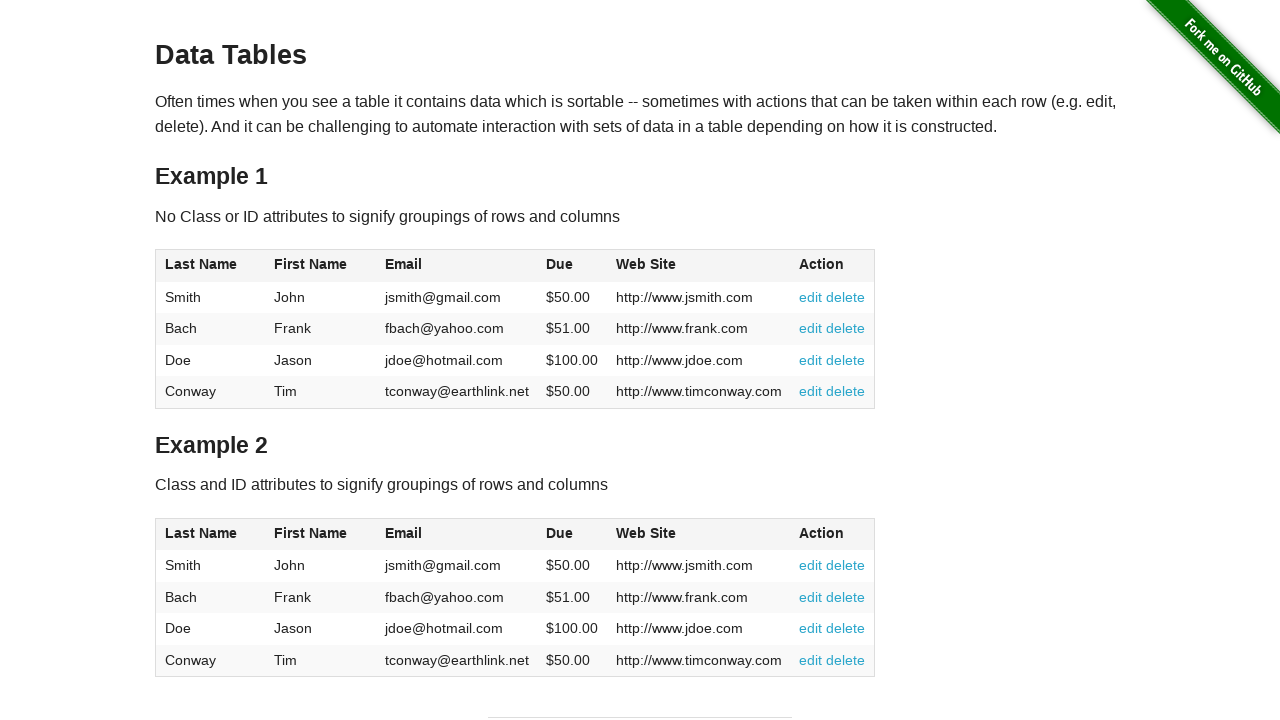